Tests alert popup handling by clicking a button that triggers an alert and then dismissing the alert using the cancel button

Starting URL: https://testautomationpractice.blogspot.com/

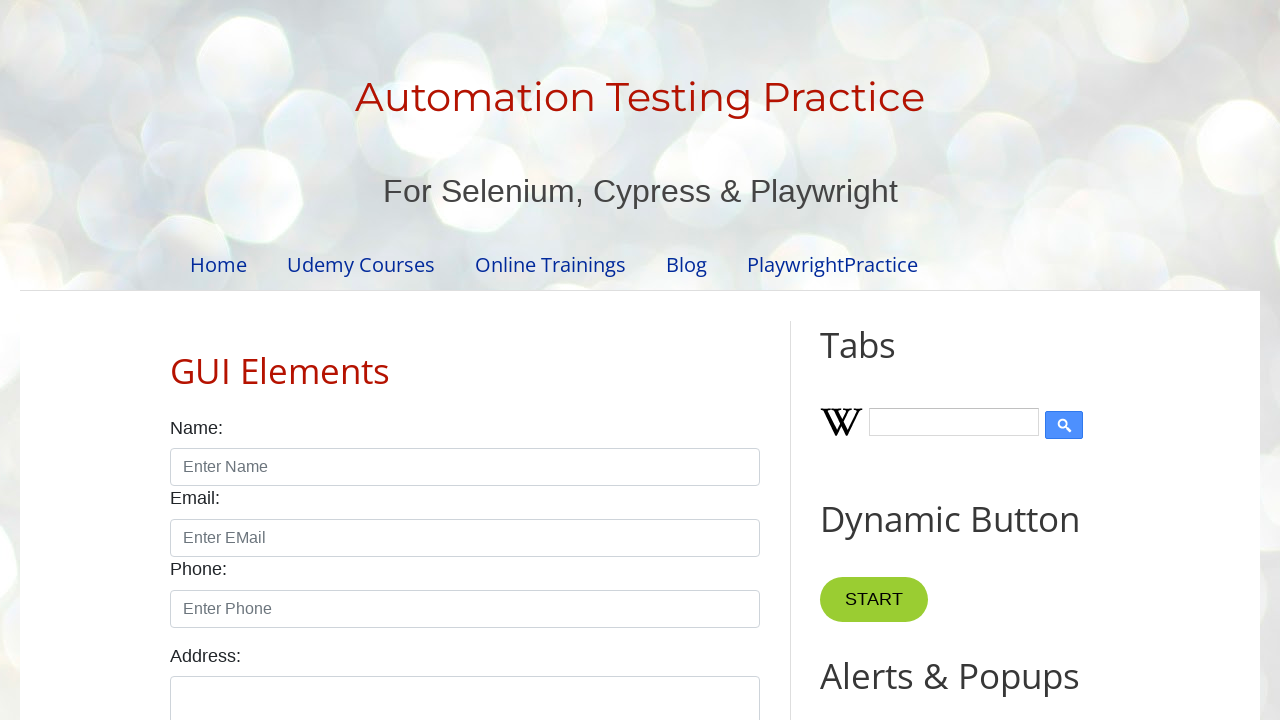

Clicked button to trigger alert popup at (888, 361) on xpath=//*[@id="HTML9"]/div[1]/button
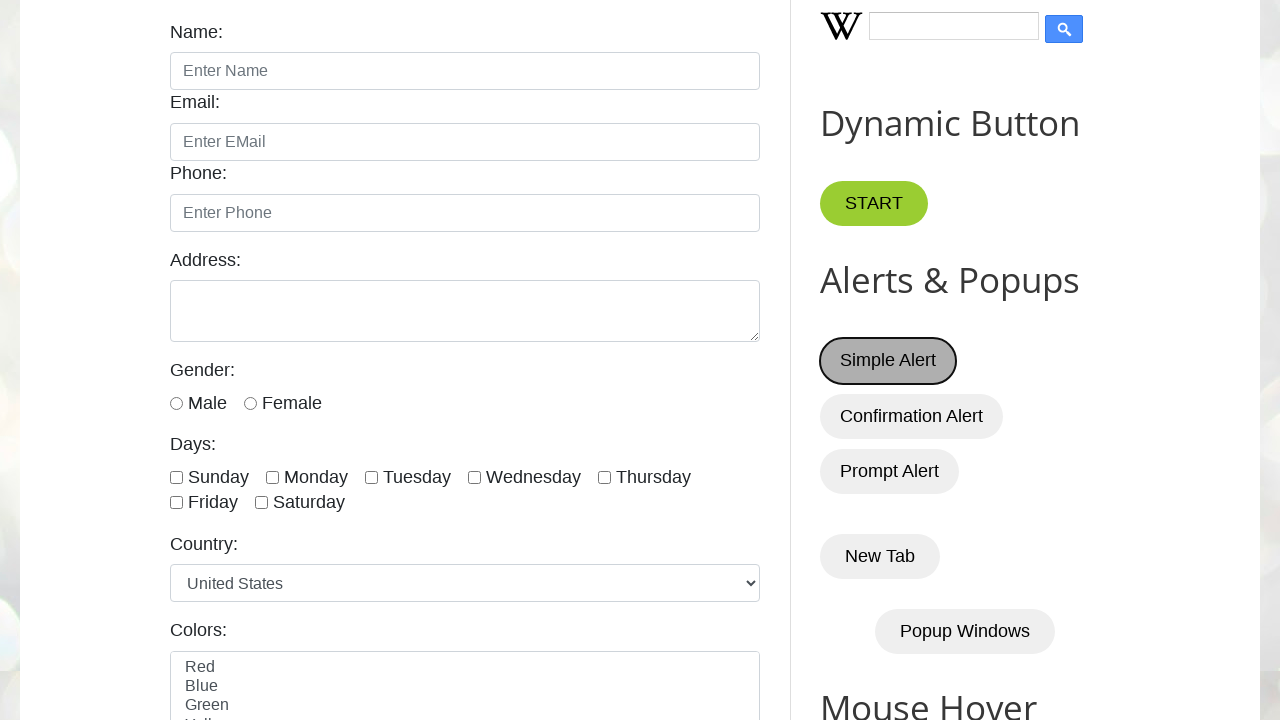

Set up dialog handler to dismiss alerts
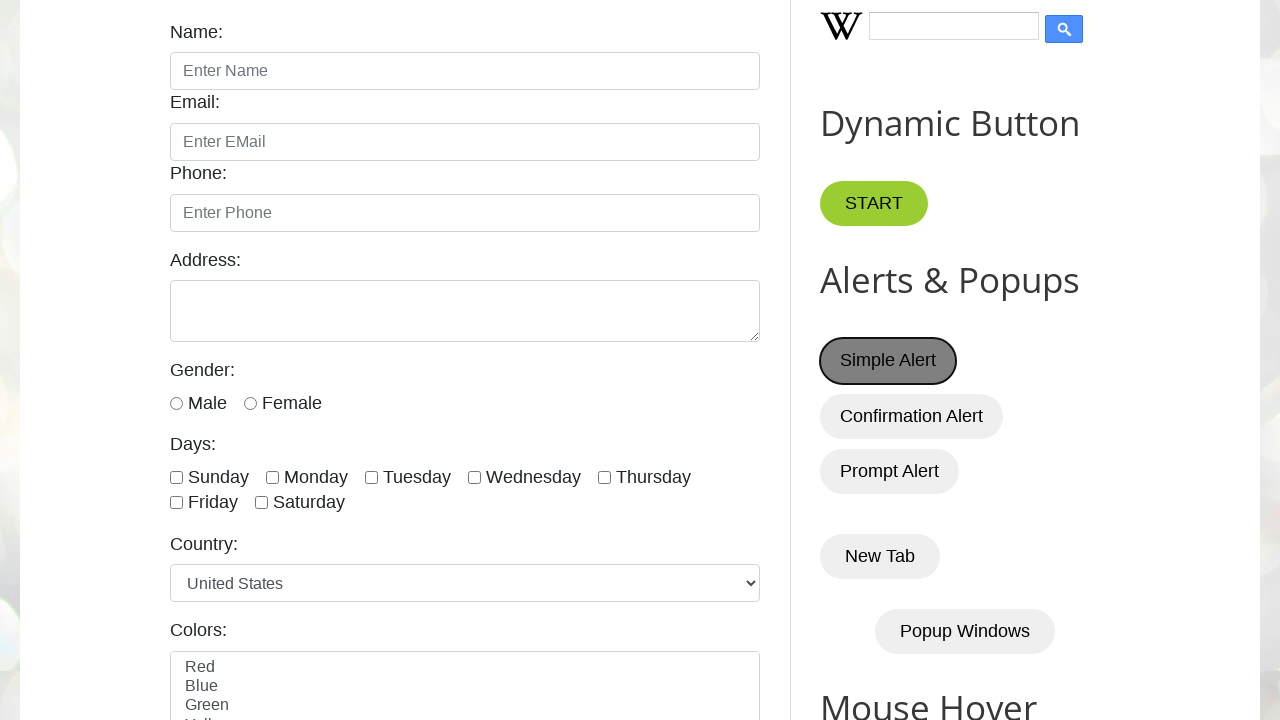

Configured one-time dialog handler to dismiss alert
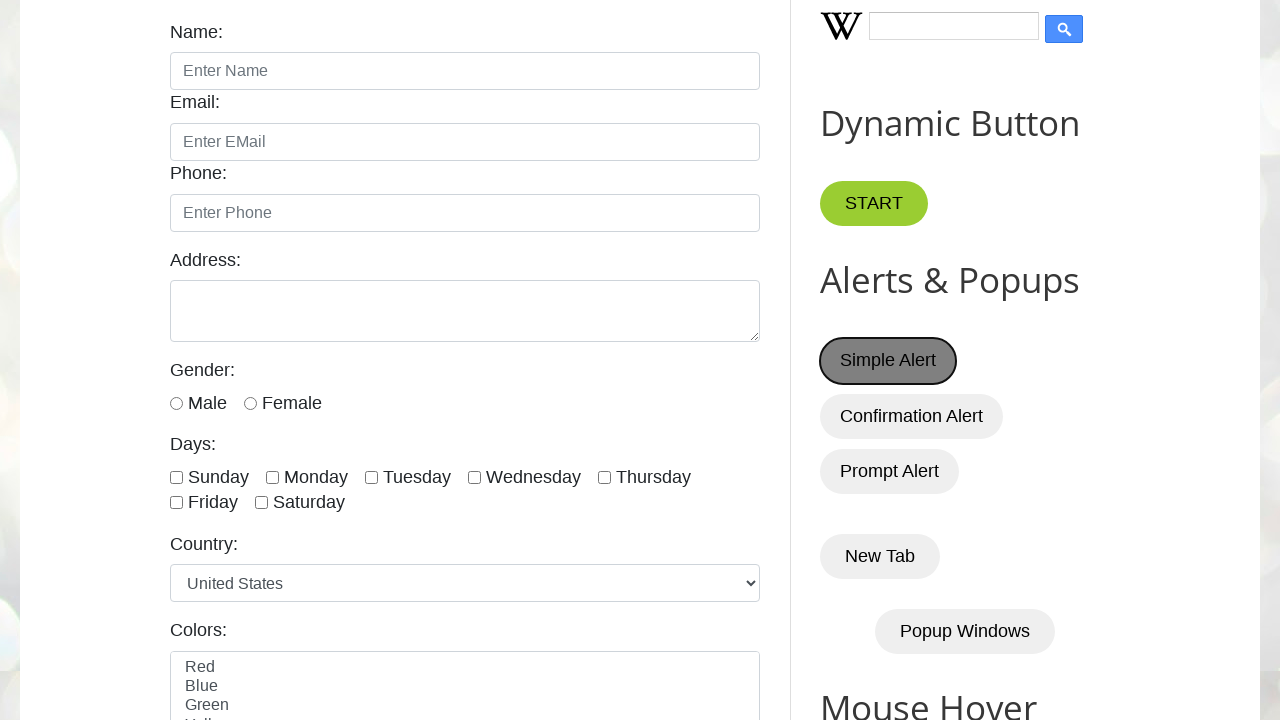

Clicked button to trigger alert and dismiss it with cancel button at (888, 361) on xpath=//*[@id="HTML9"]/div[1]/button
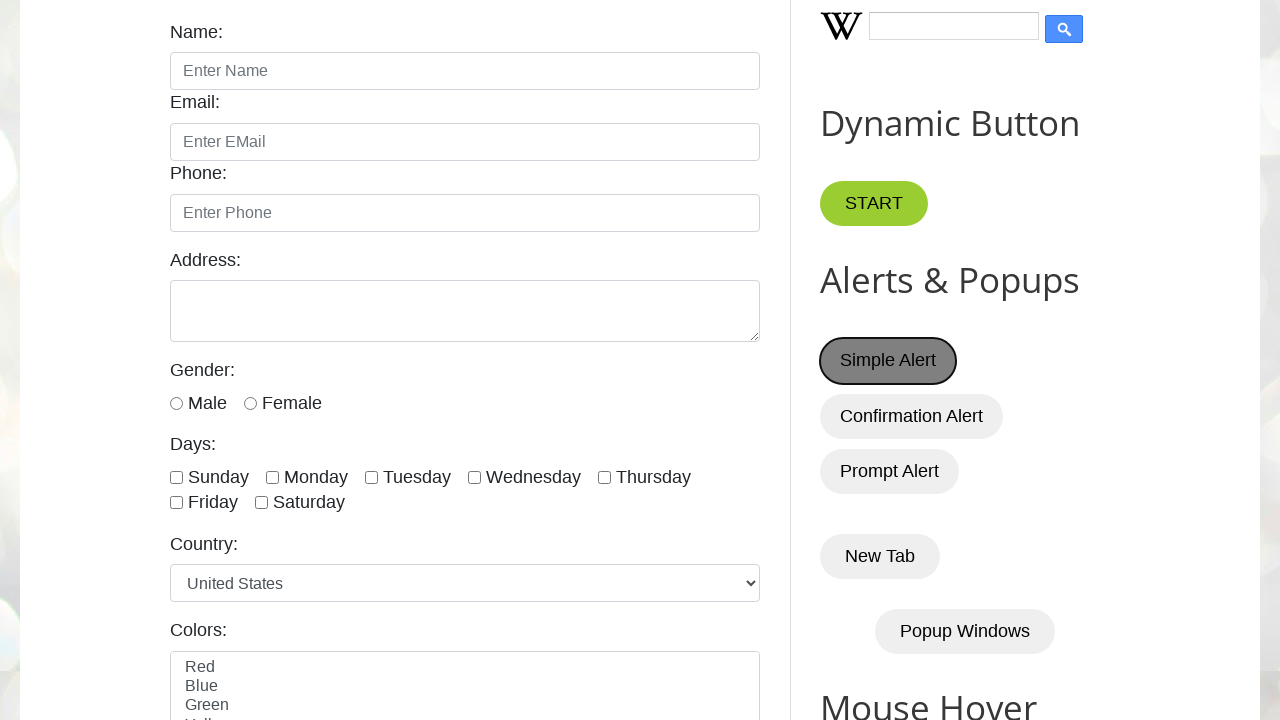

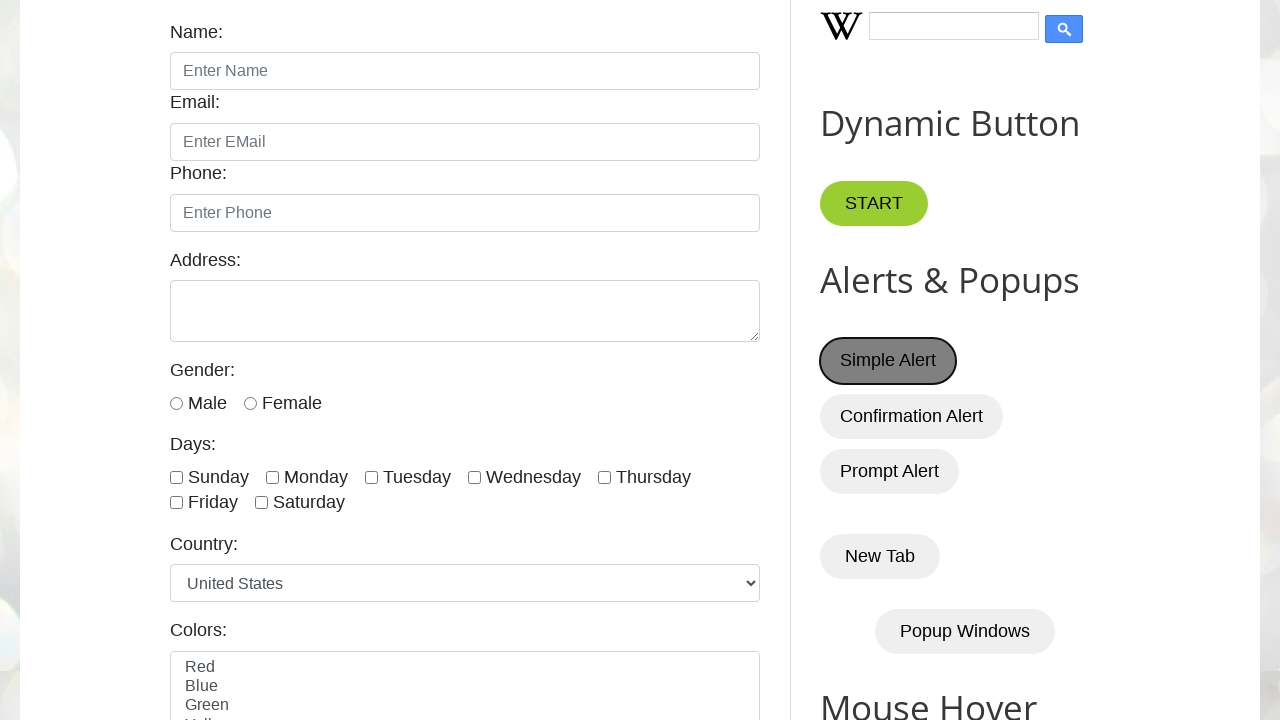